Tests form behavior with decimal age by submitting the form with age value 10.5.

Starting URL: https://davi-vert.vercel.app/index.html

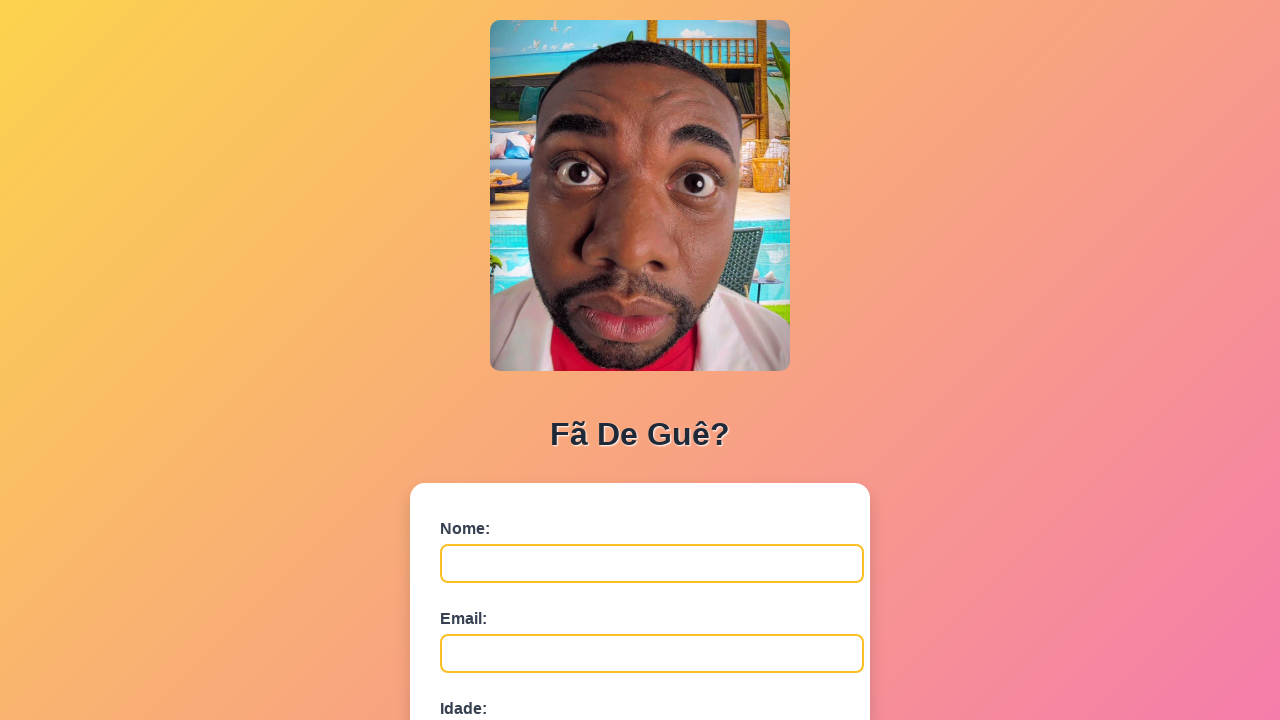

Filled name field with 'Maria Santos' on #nome
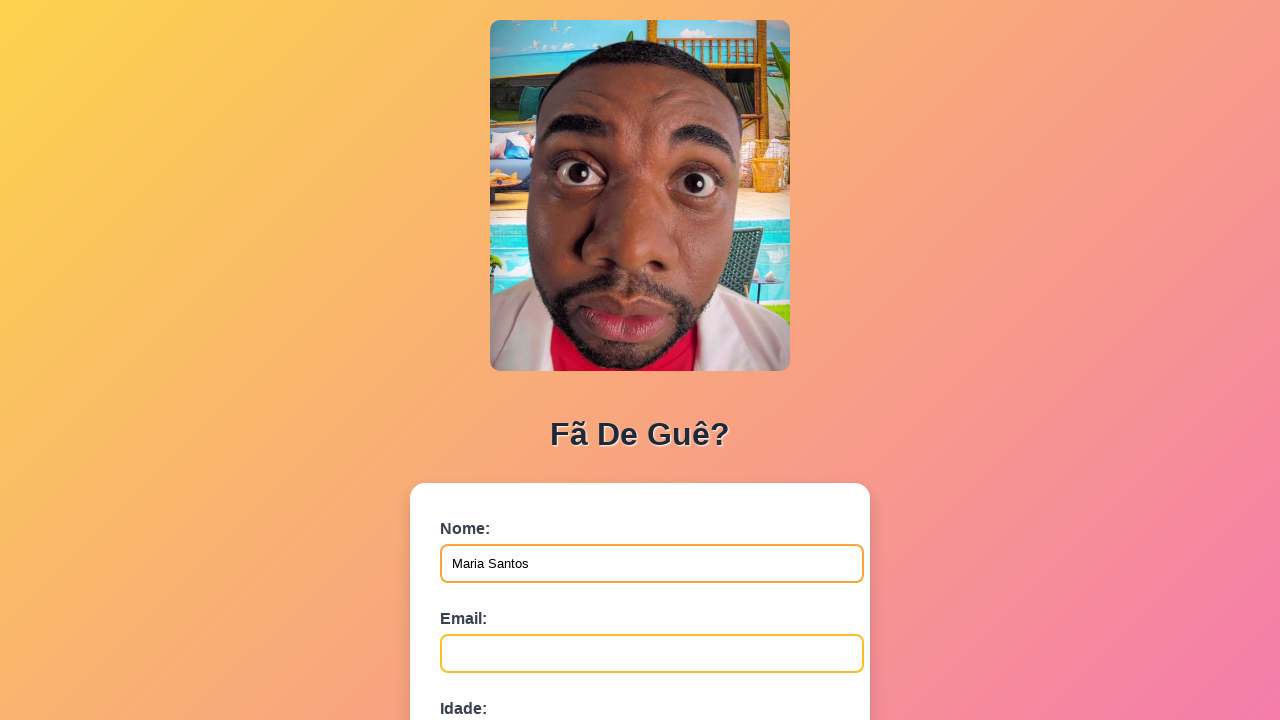

Filled email field with 'maria.santos@example.com' on #email
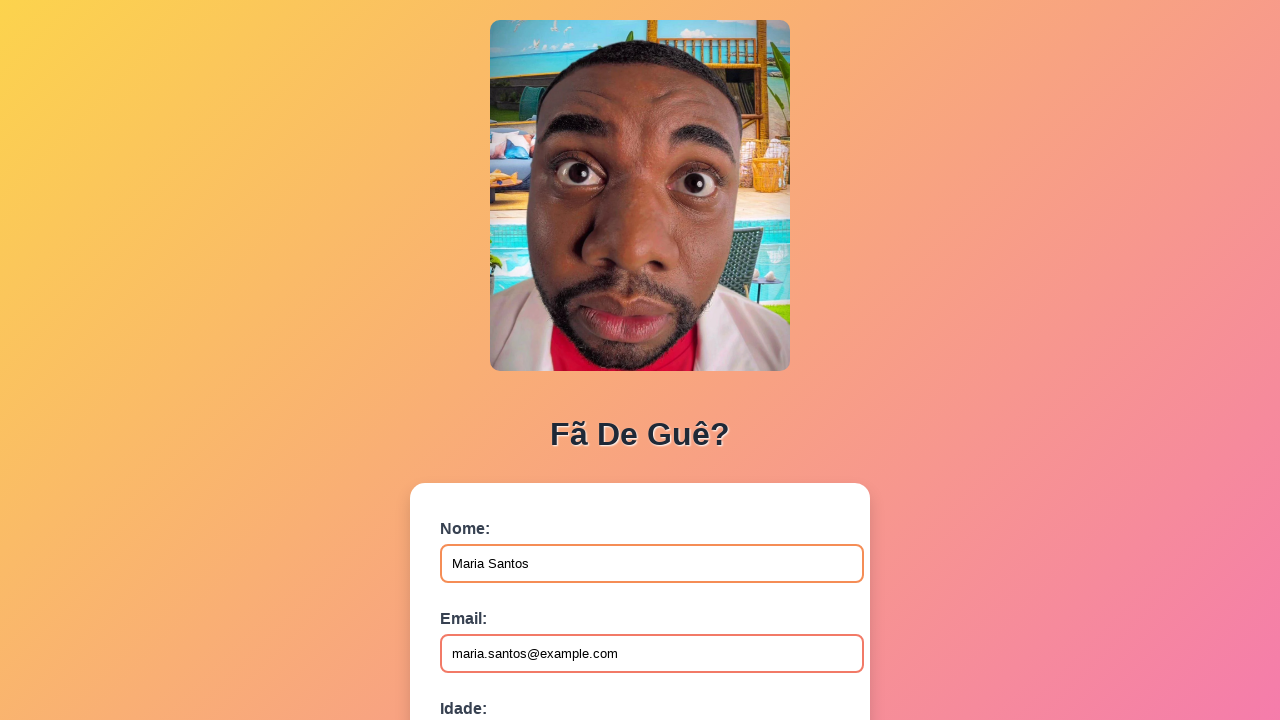

Filled age field with decimal value '10.5' on #idade
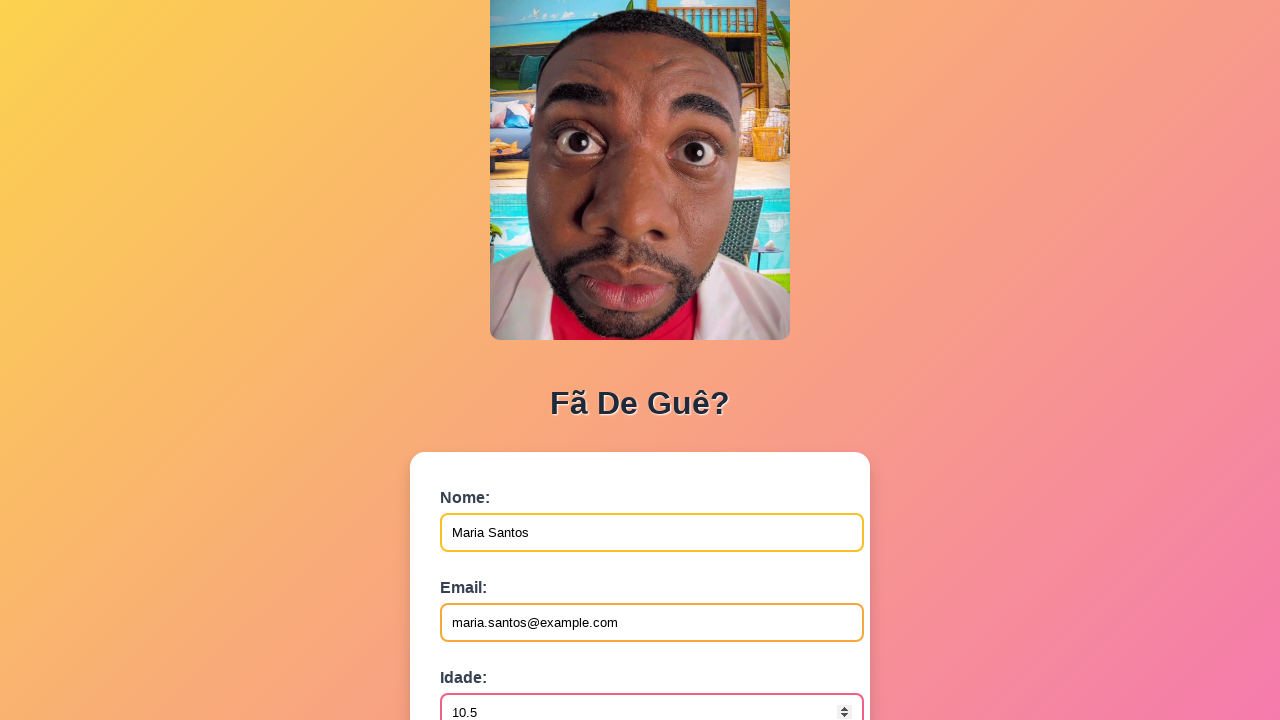

Clicked submit button to submit form at (490, 569) on button[type='submit']
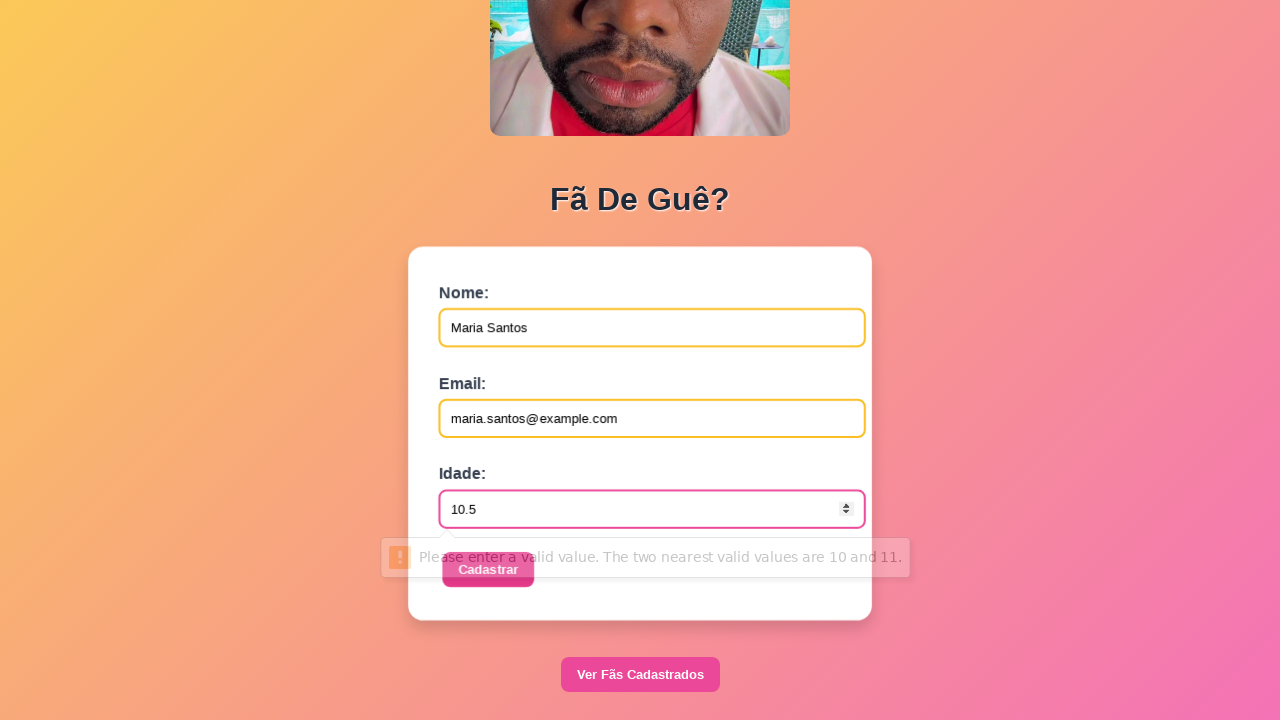

Accepted alert dialog rejecting decimal age input
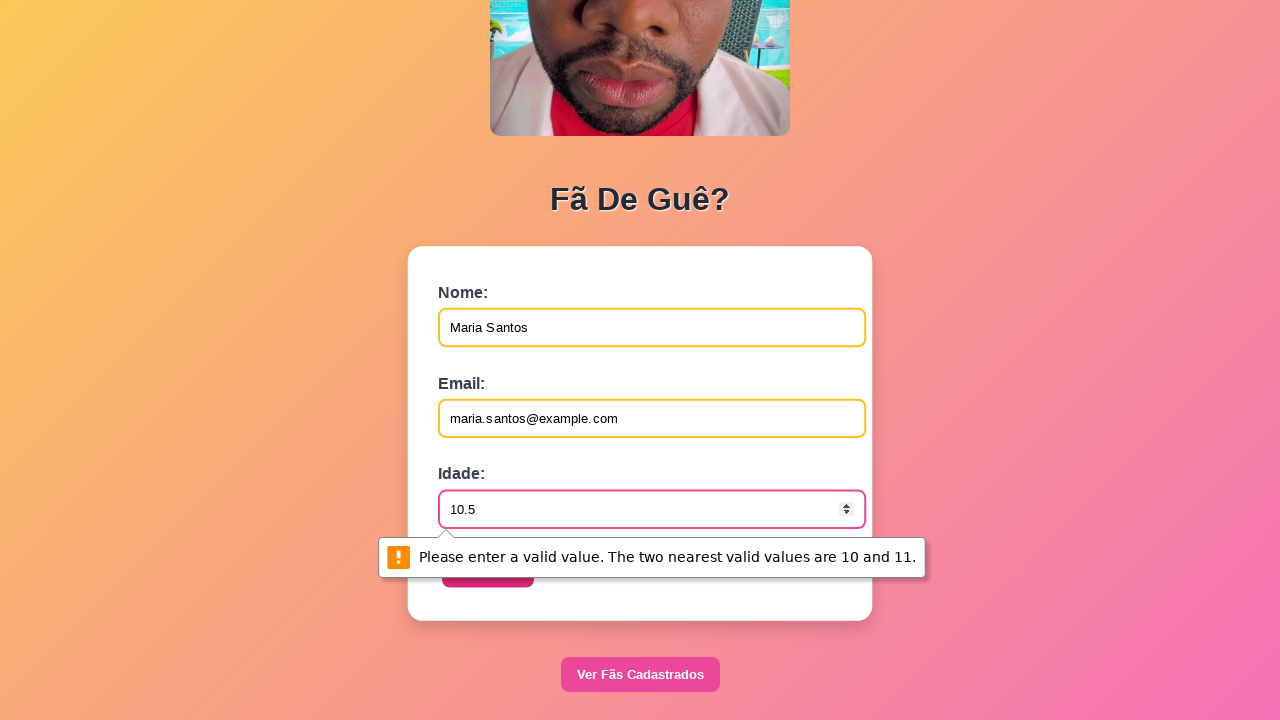

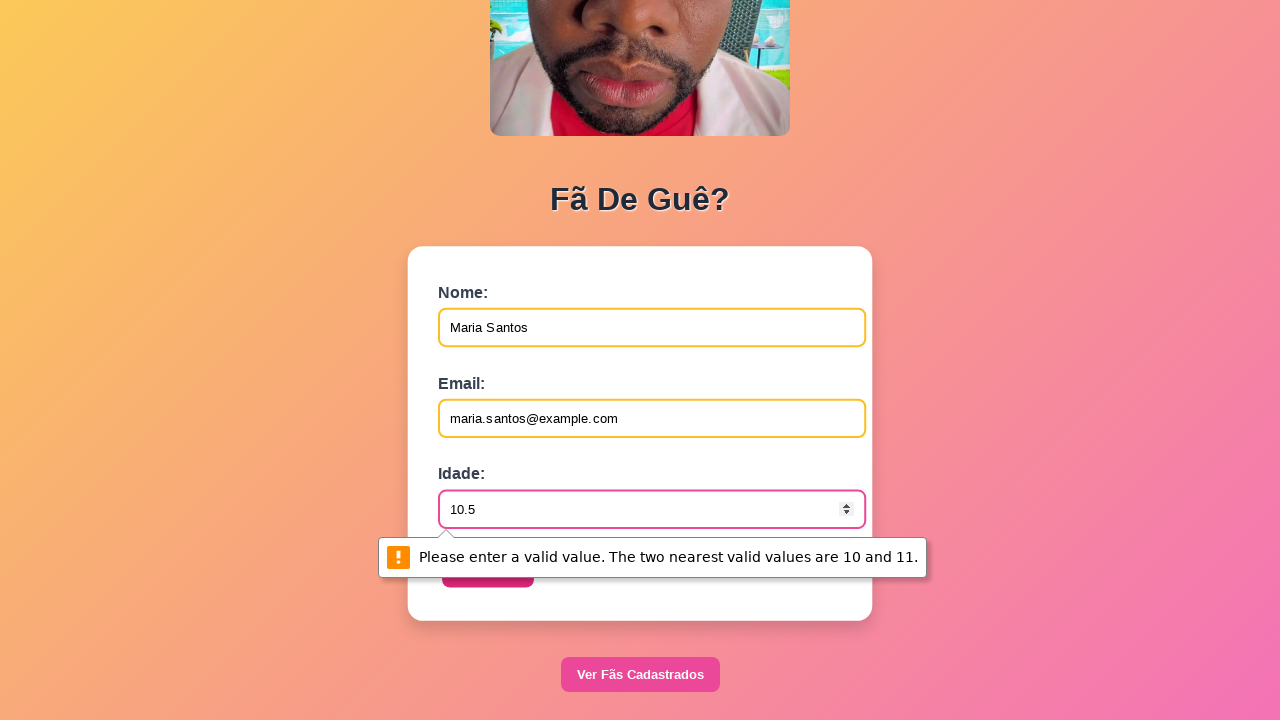